Navigates to the Ynet news website homepage and waits for the page to load

Starting URL: http://www.ynet.co.il/

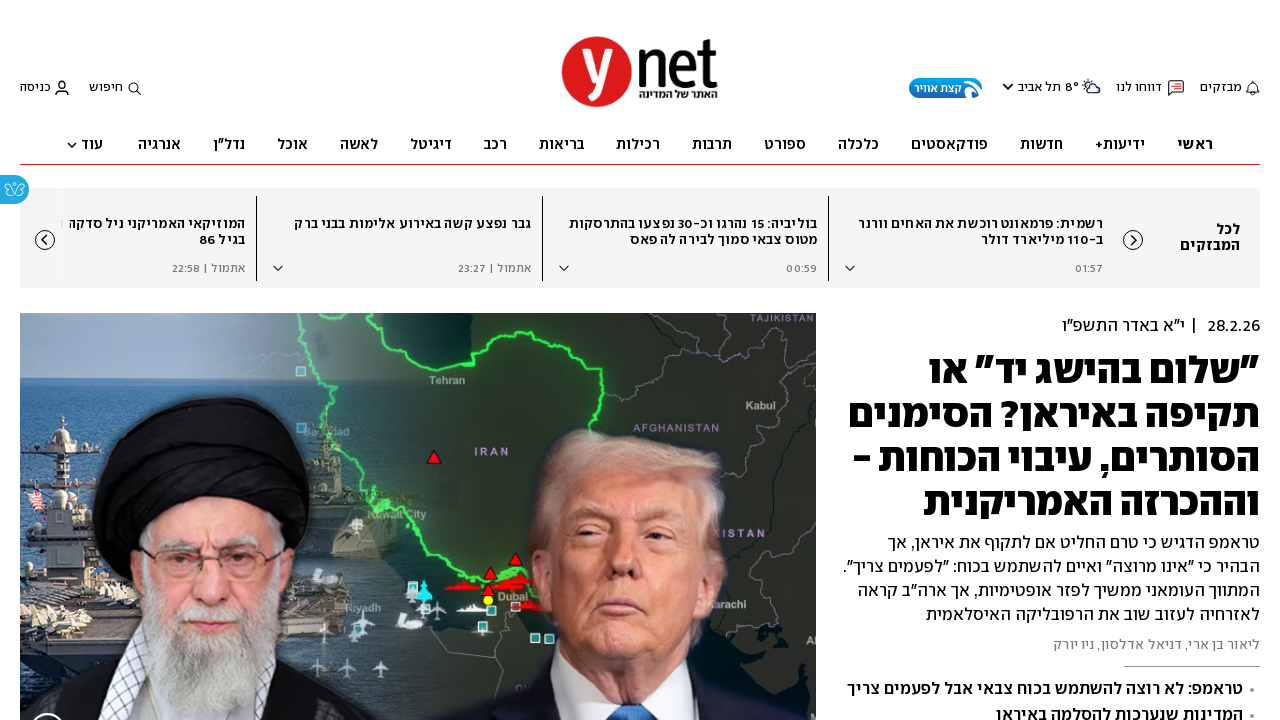

Navigated to Ynet news website homepage
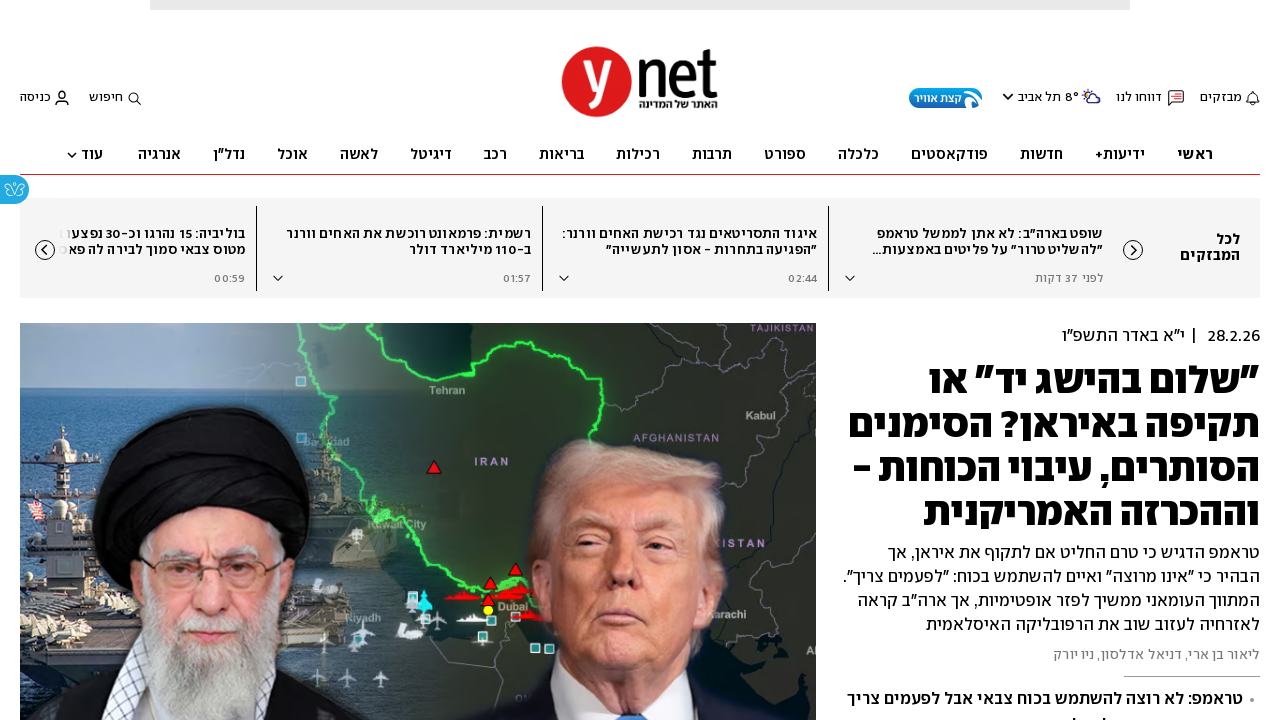

Page DOM content fully loaded
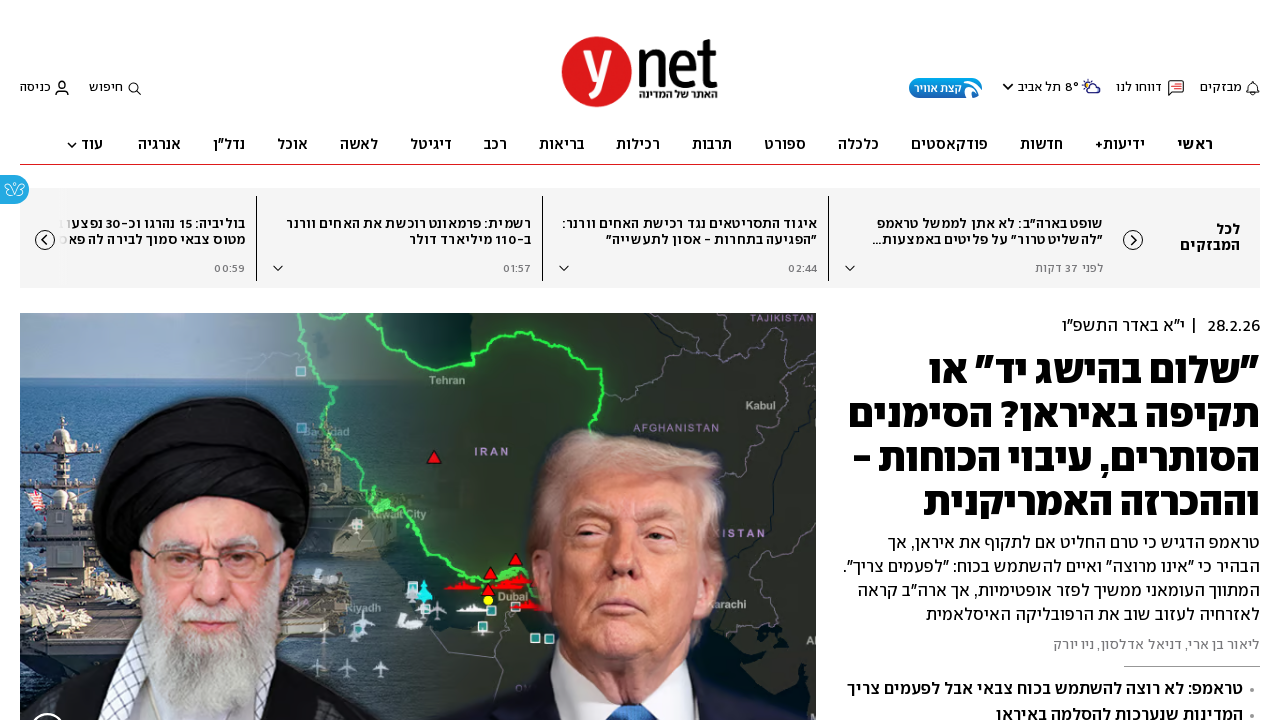

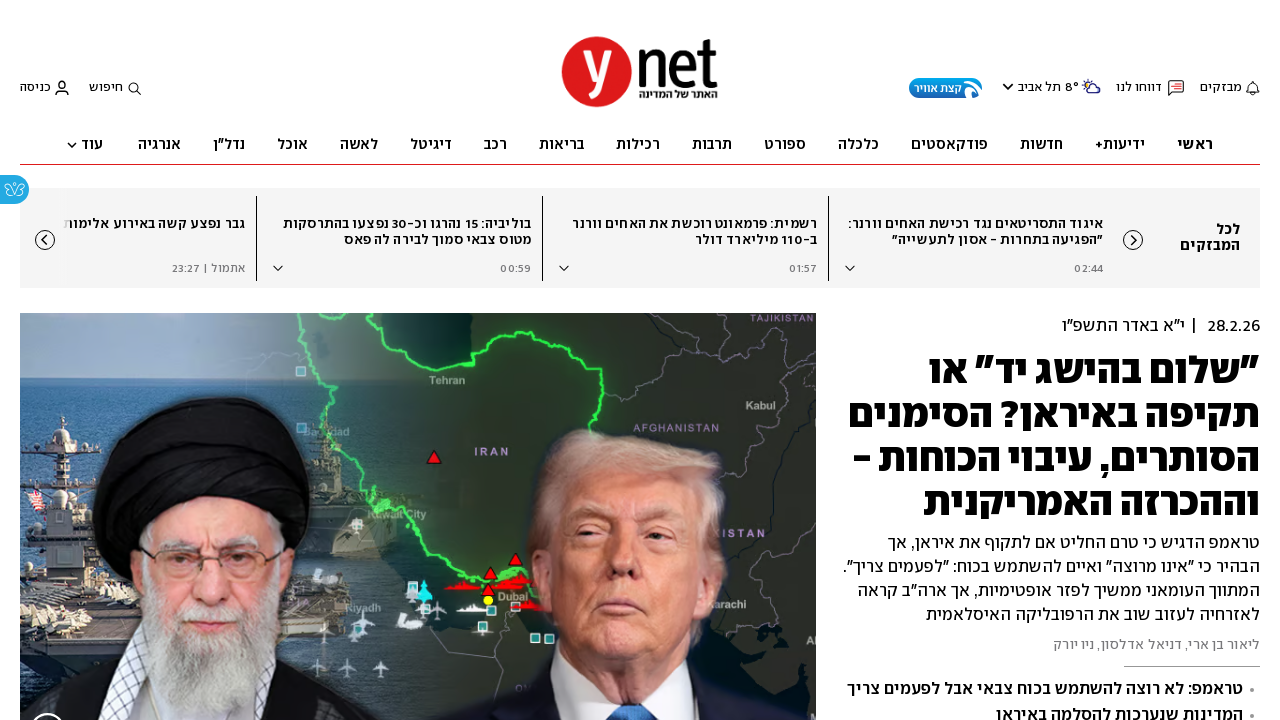